Tests JavaScript confirm alert handling by clicking a button that triggers a confirm dialog, then accepting the alert.

Starting URL: https://v1.training-support.net/selenium/javascript-alerts

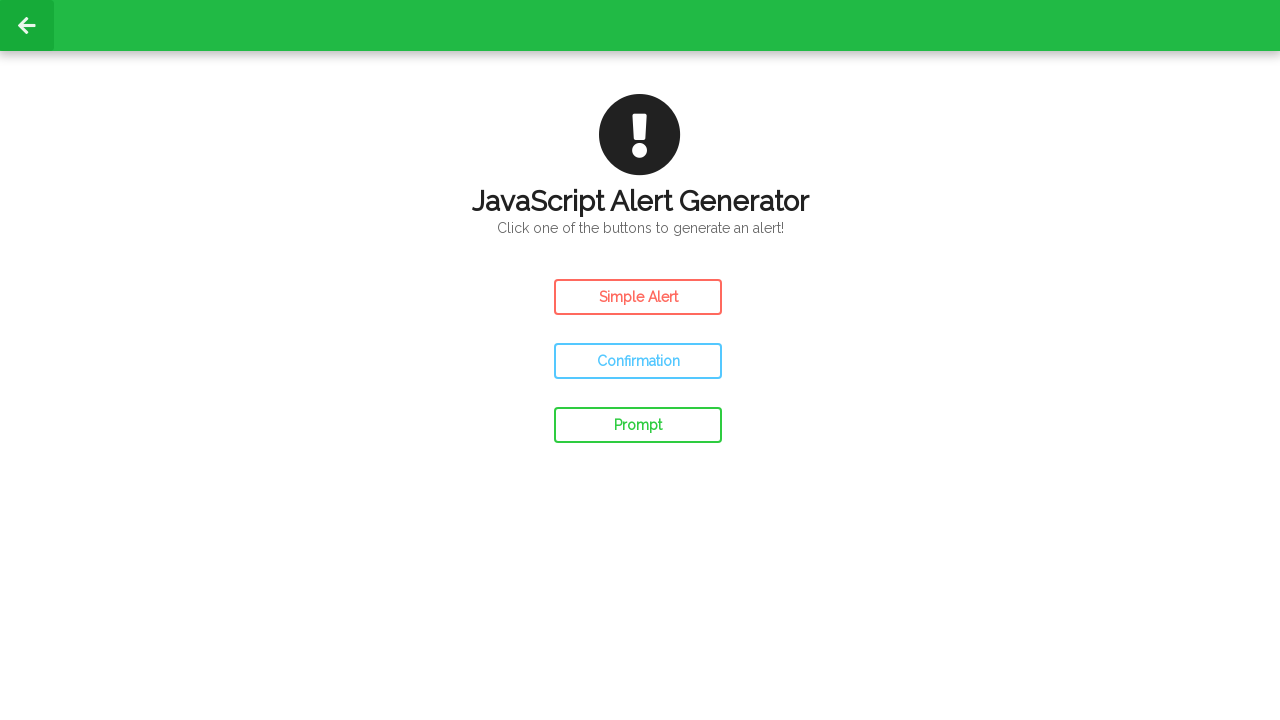

Set up dialog handler to accept confirm alerts
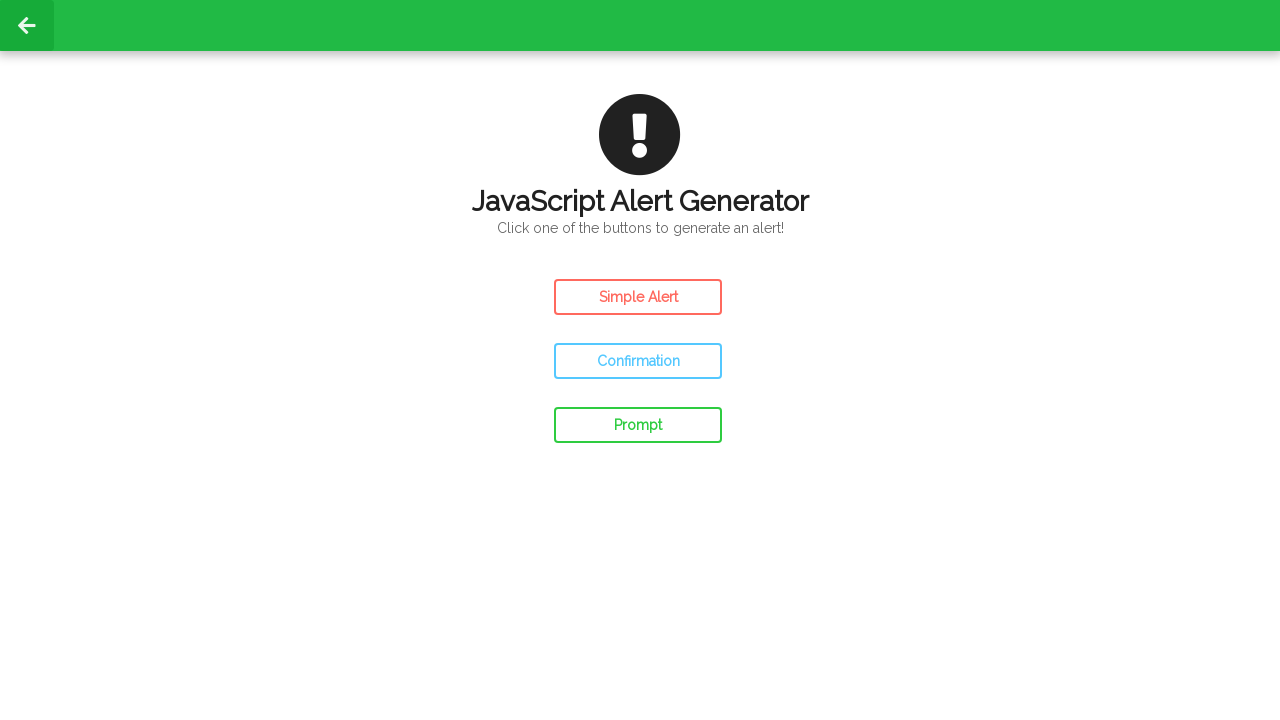

Clicked confirm button to trigger JavaScript alert at (638, 361) on #confirm
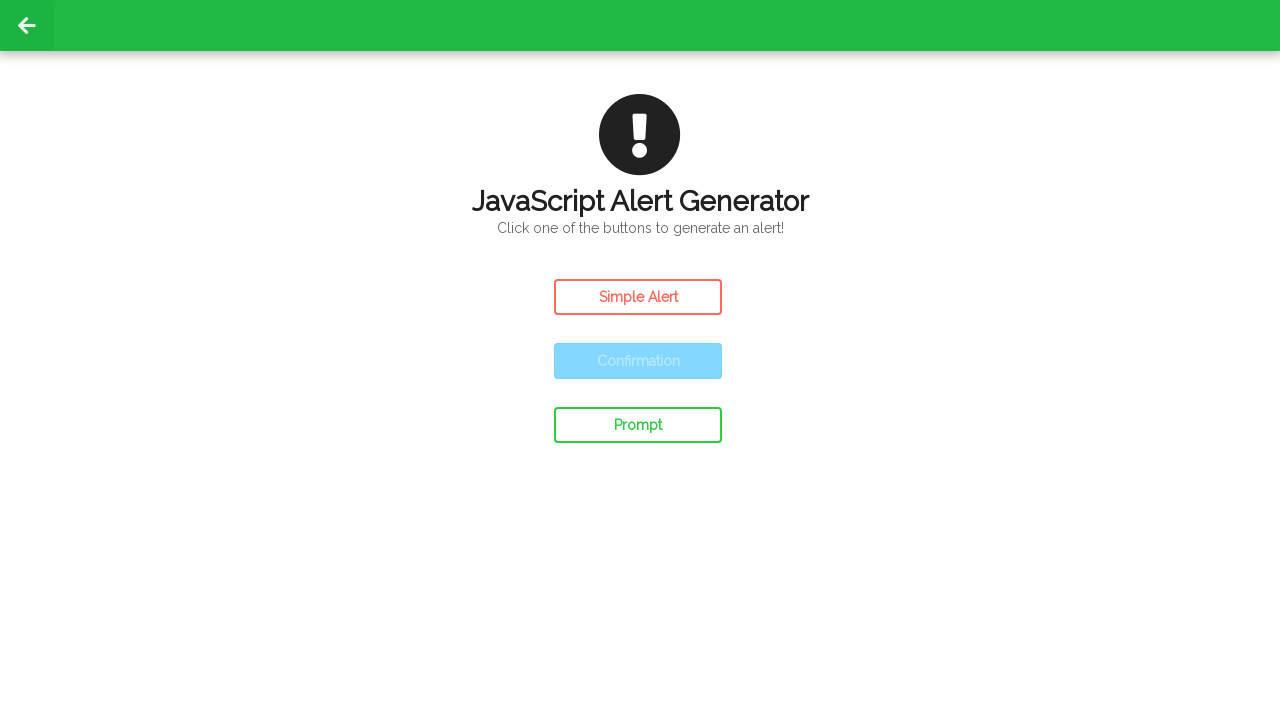

Waited for dialog to be handled
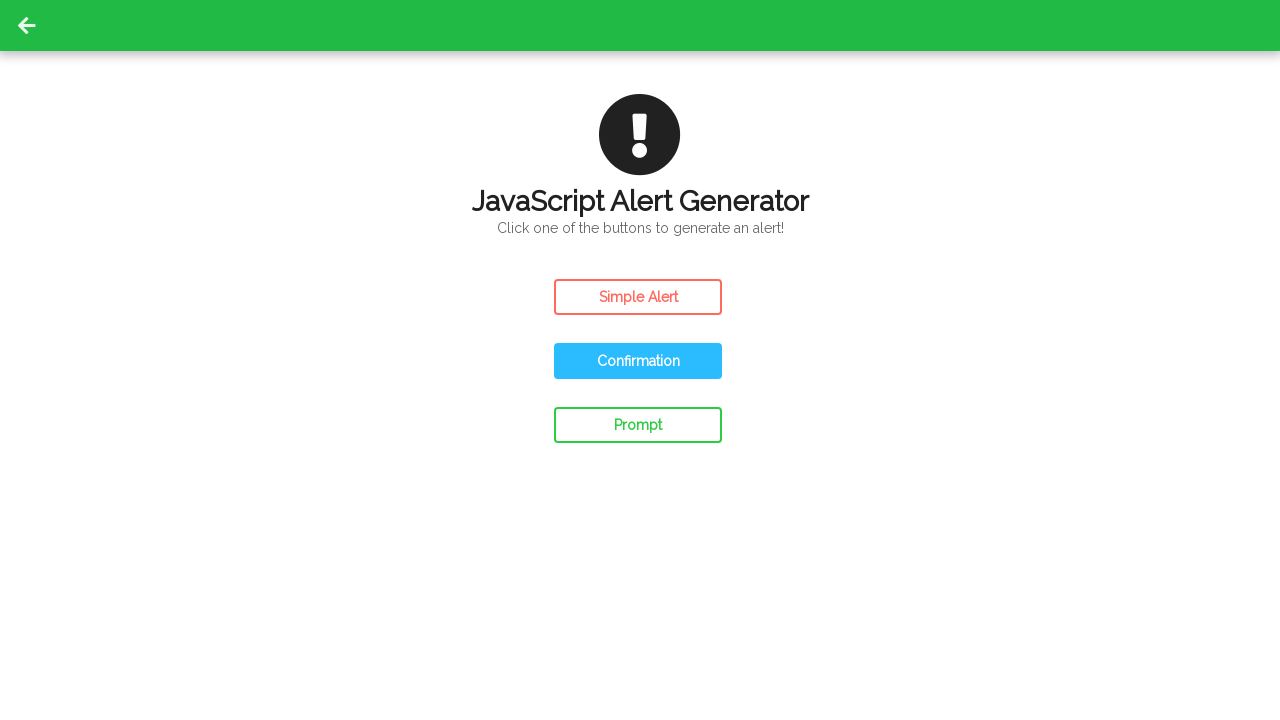

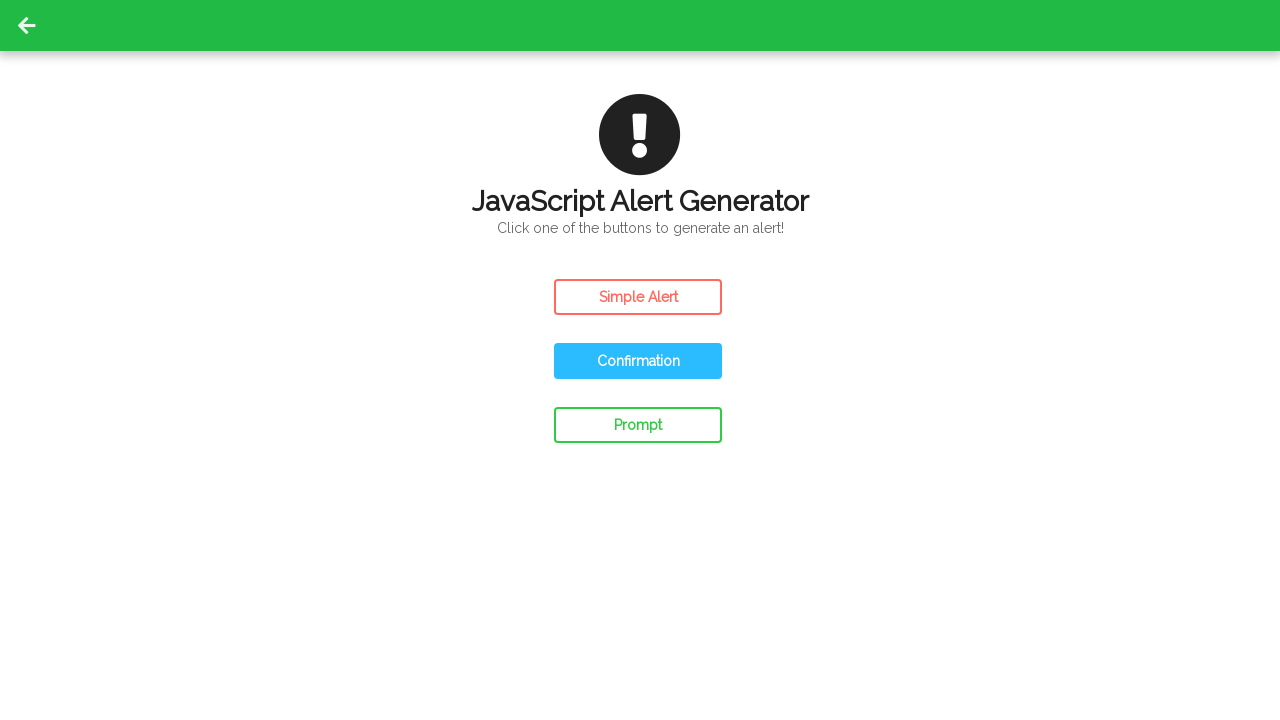